Navigates to a demo tables page and verifies that usernames in a table follow the expected format based on first and last names

Starting URL: http://automationbykrishna.com/

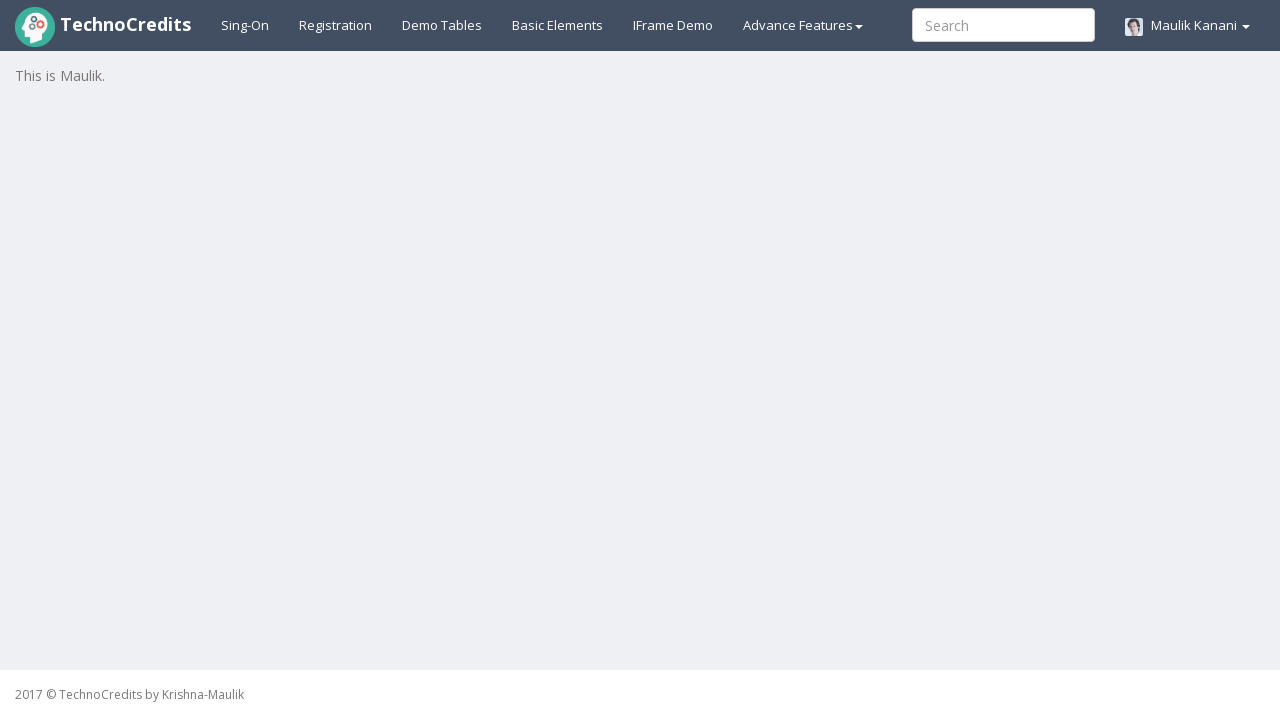

Clicked on Demo Tables link to navigate to tables page at (442, 25) on a:has-text('Demo Tables')
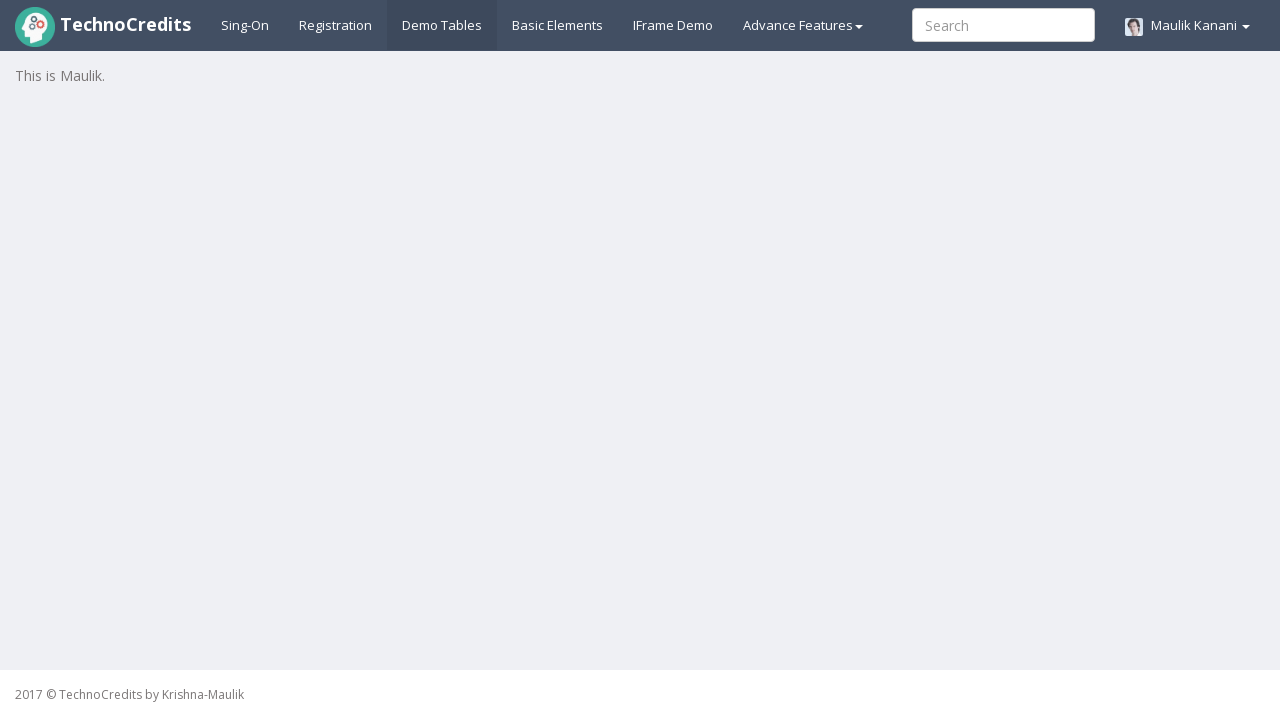

Table #table1 loaded successfully
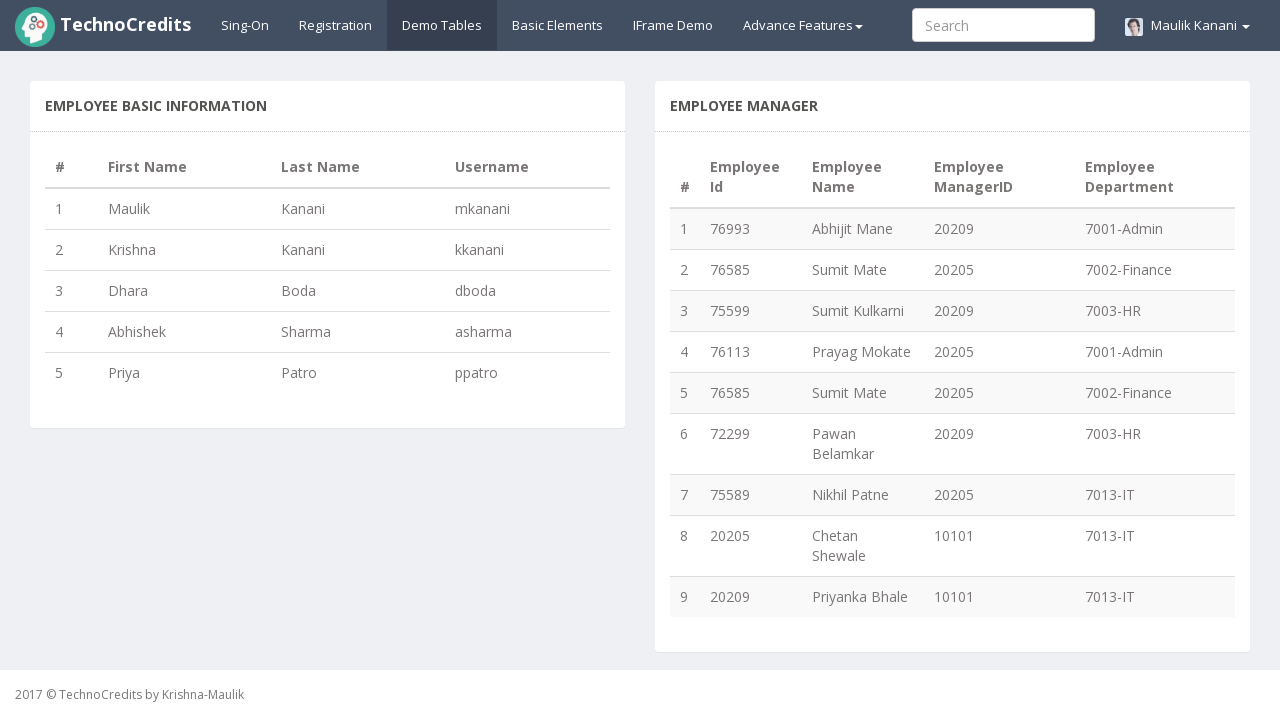

Retrieved all table rows (5 rows found)
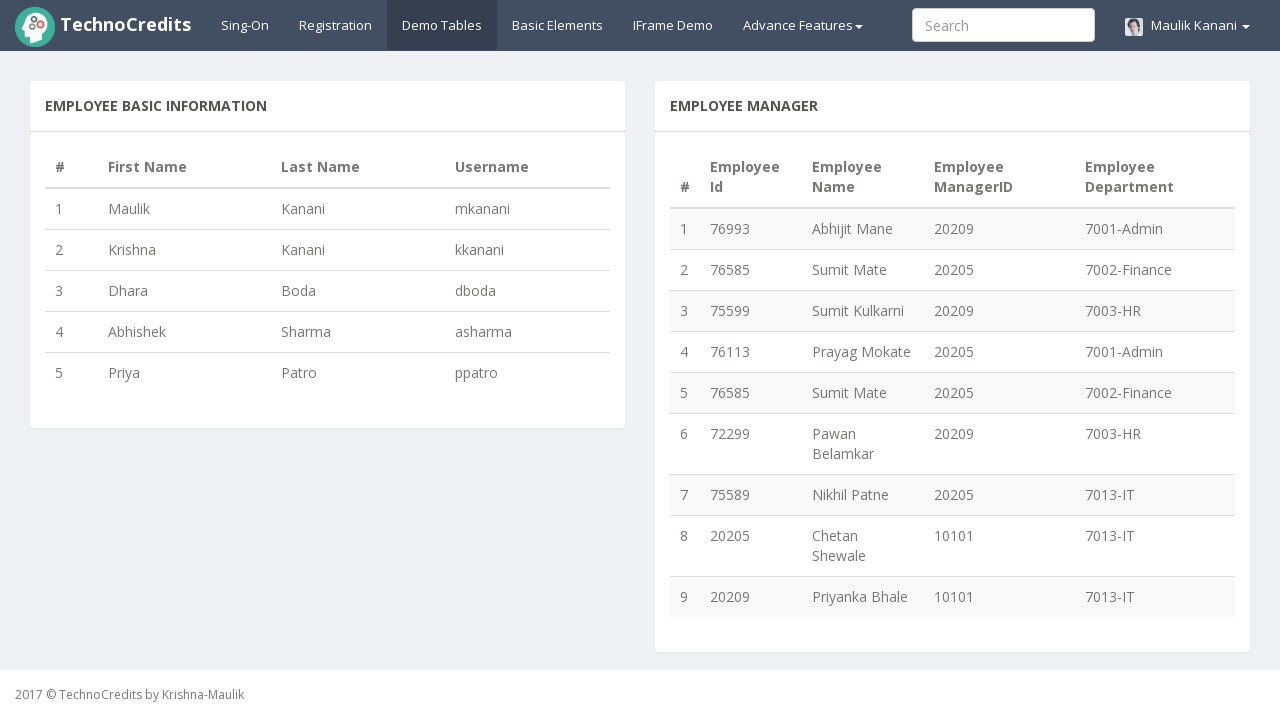

Retrieved first name 'Maulik' from row 1
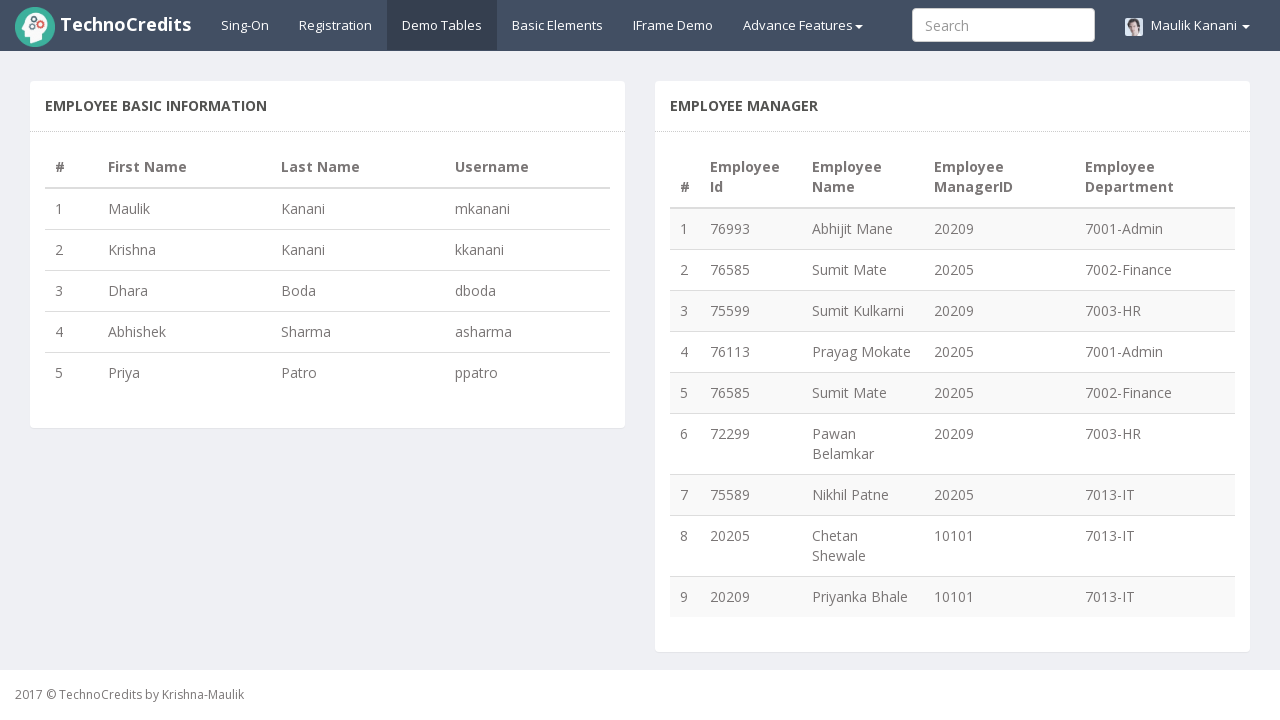

Retrieved last name 'Kanani' from row 1
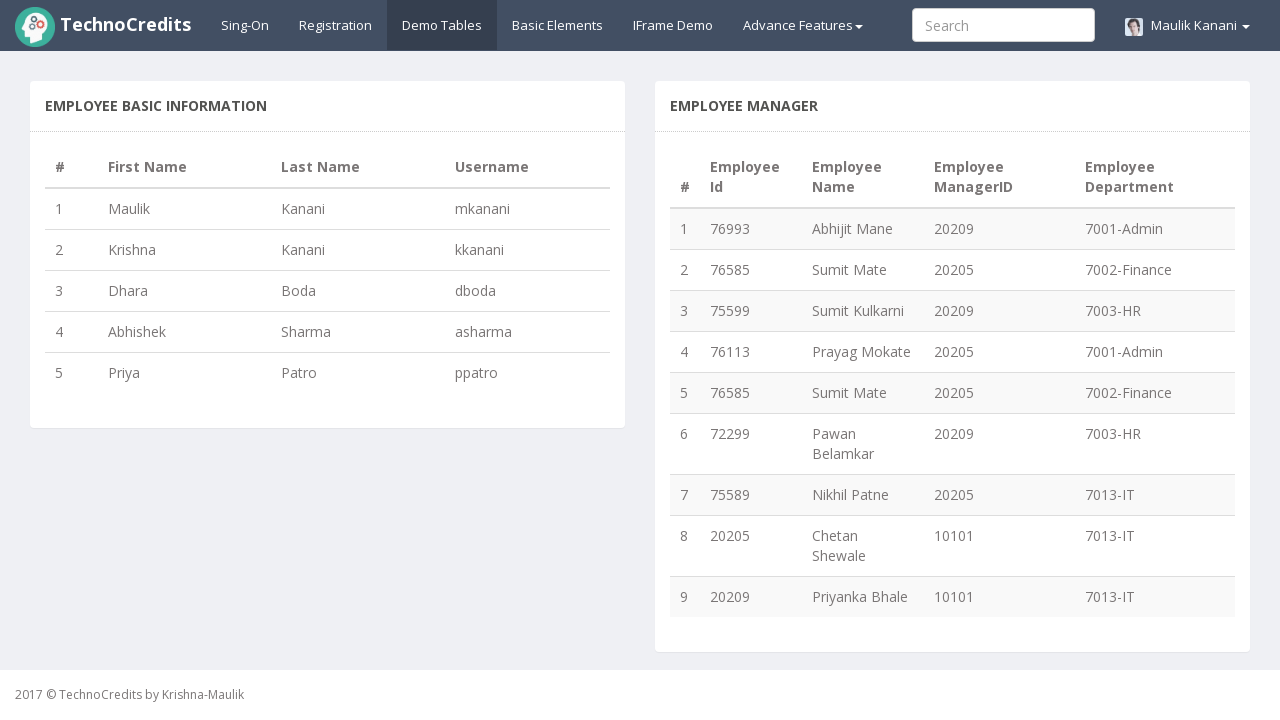

Retrieved actual username 'mkanani' from row 1
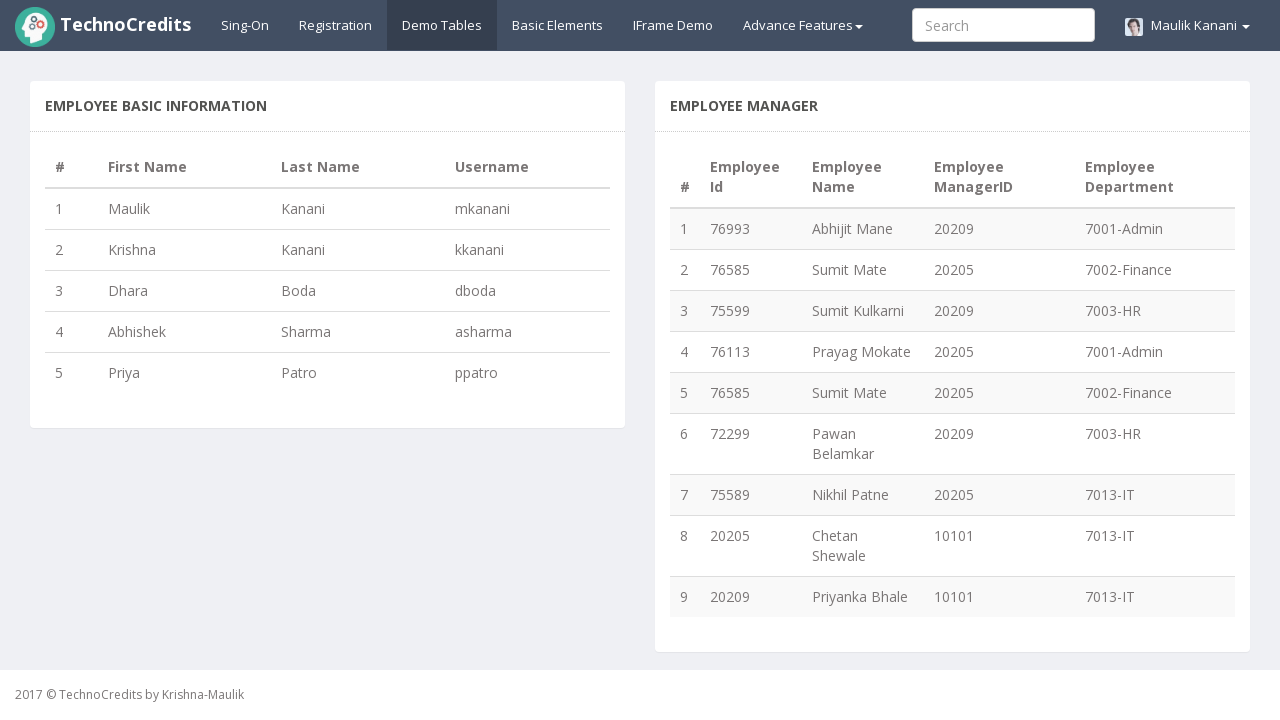

Calculated expected username 'mkanani' for row 1
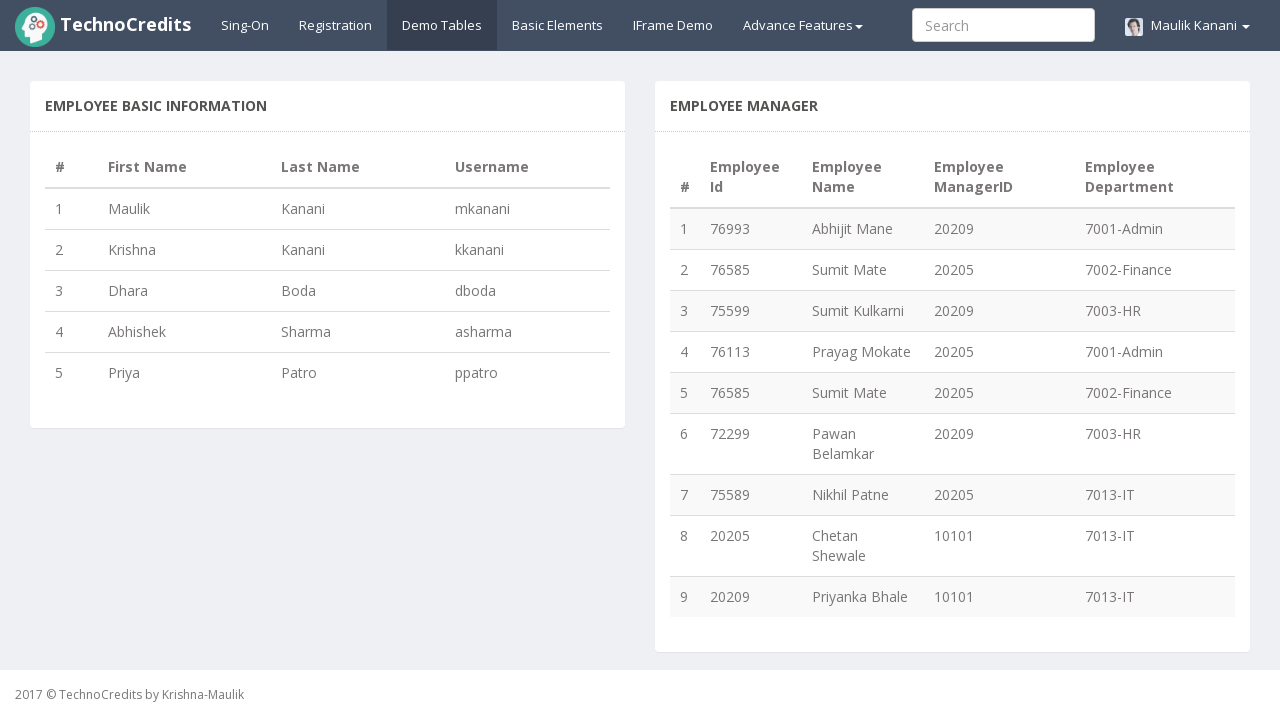

Verified username format matches at row 1: 'mkanani' == 'mkanani'
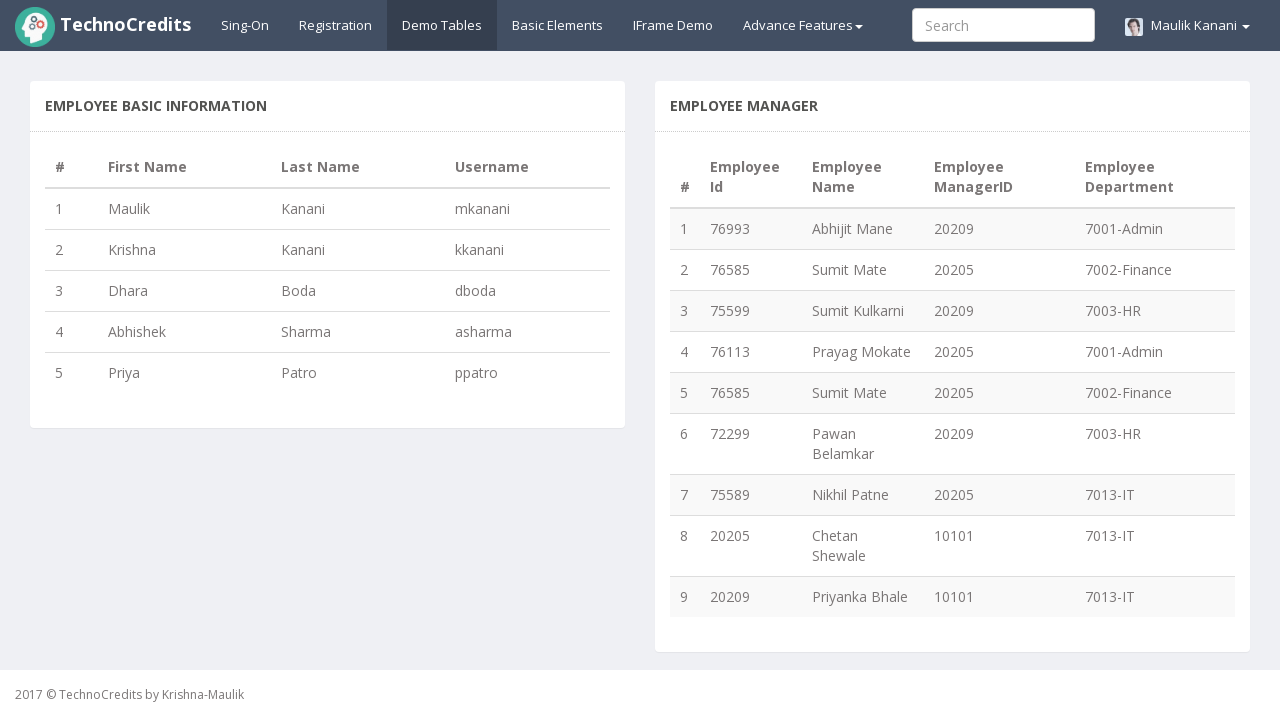

Retrieved first name 'Krishna' from row 2
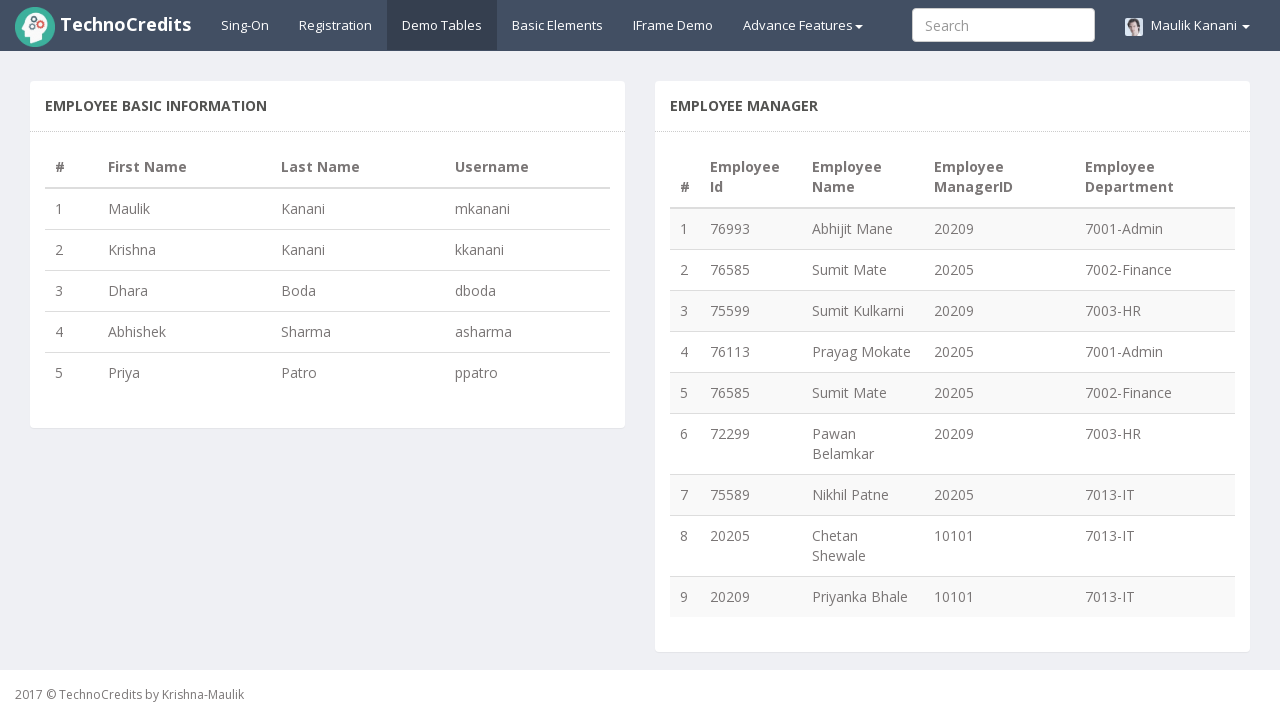

Retrieved last name 'Kanani' from row 2
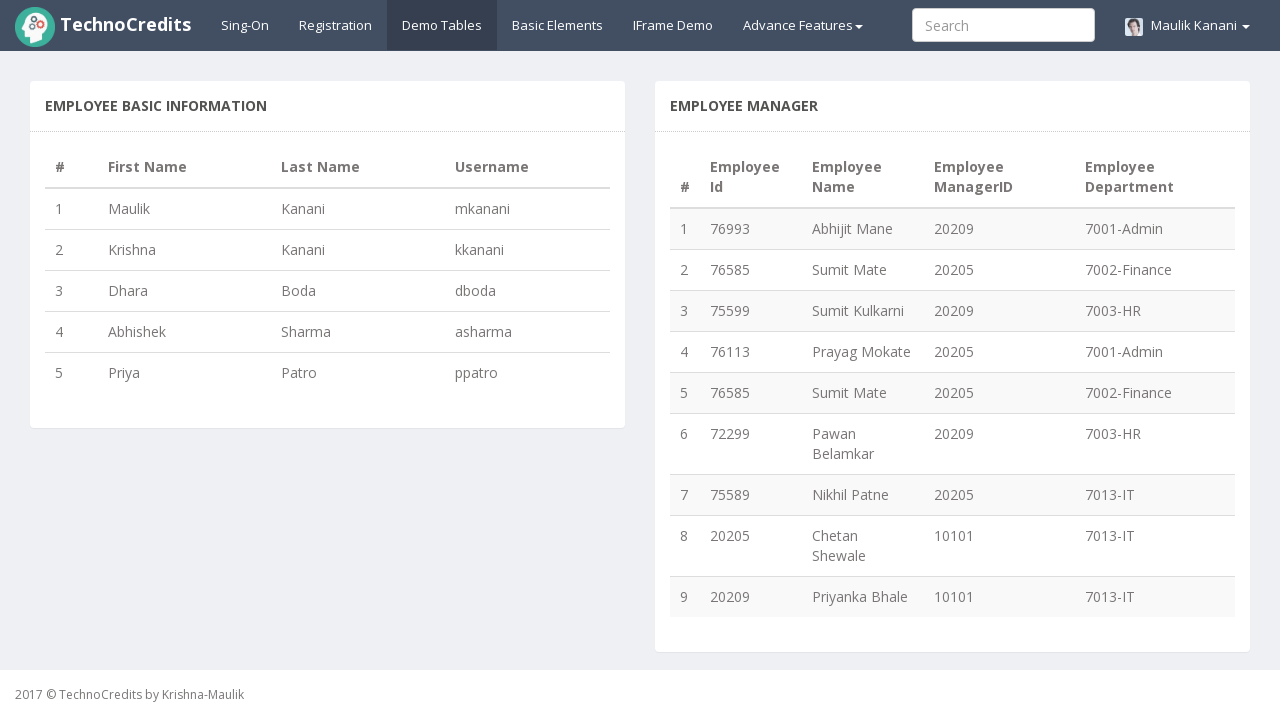

Retrieved actual username 'kkanani' from row 2
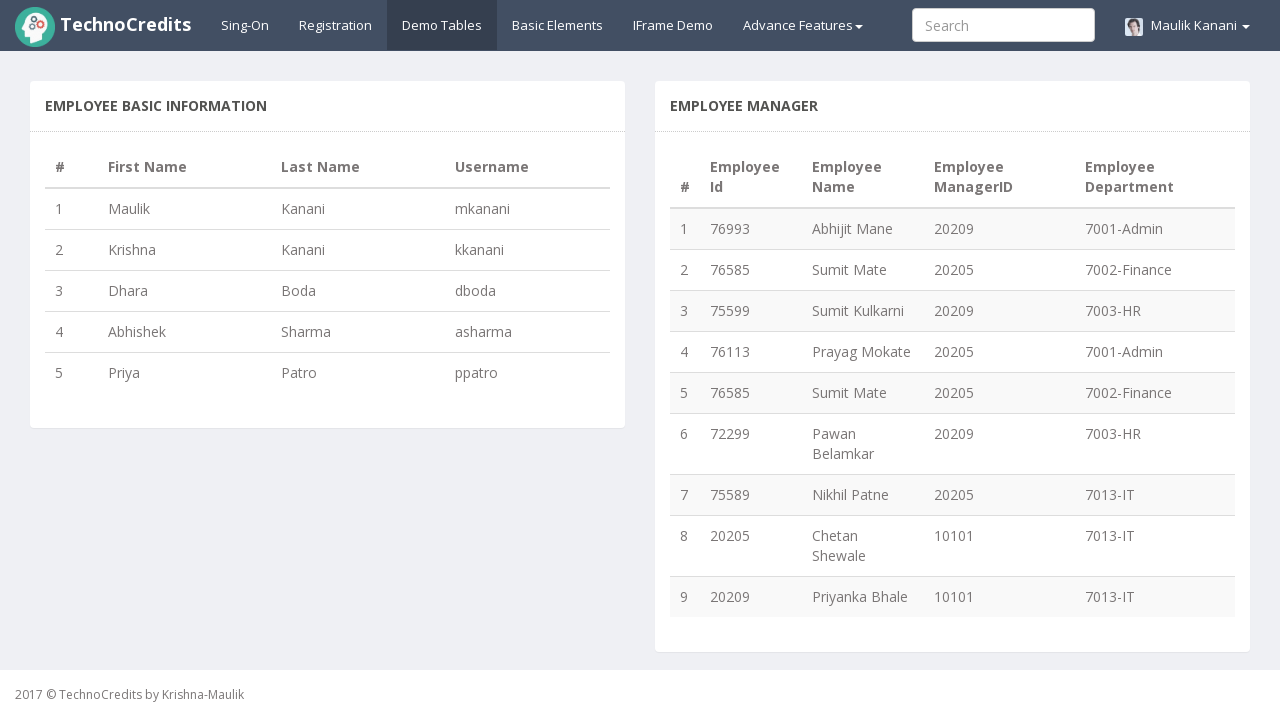

Calculated expected username 'kkanani' for row 2
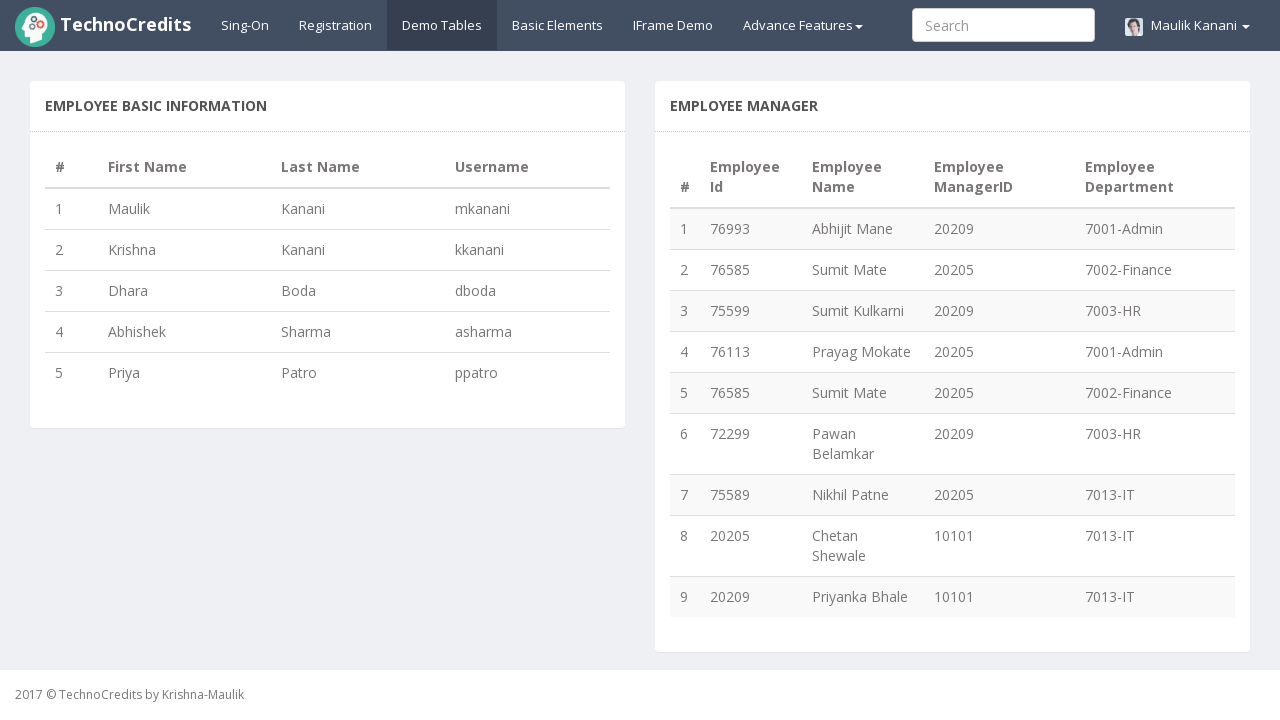

Verified username format matches at row 2: 'kkanani' == 'kkanani'
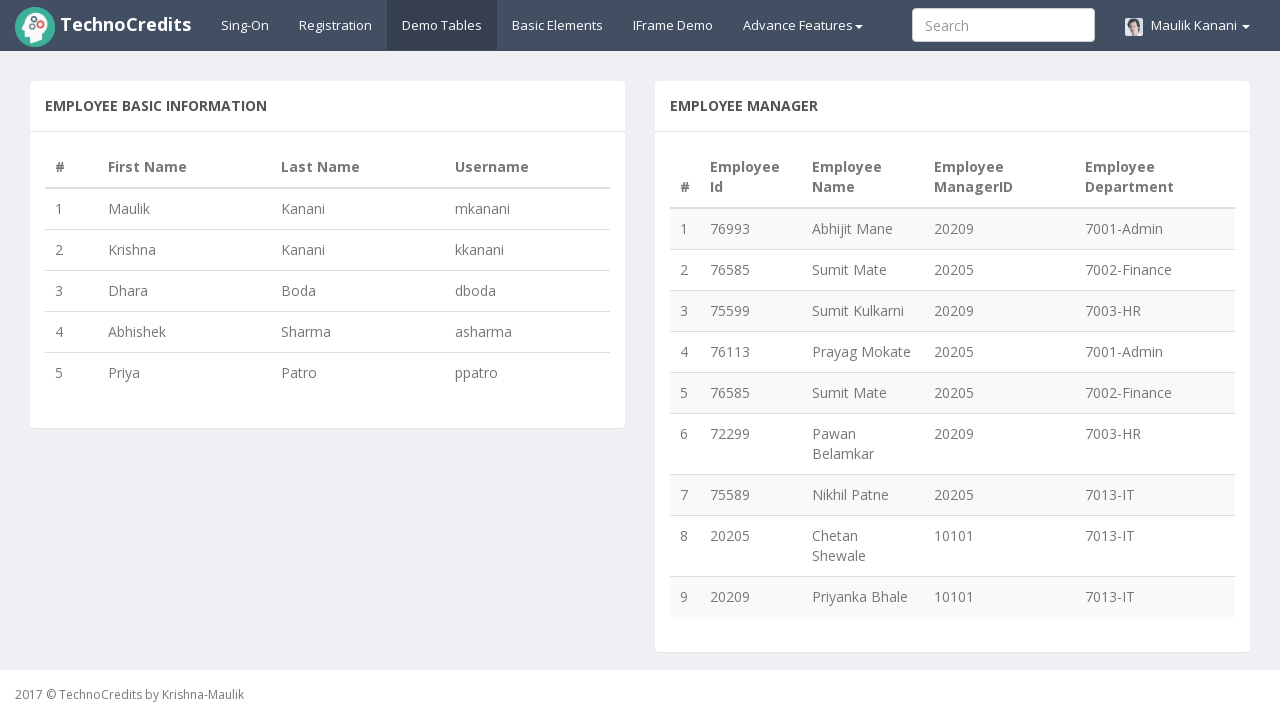

Retrieved first name 'Dhara' from row 3
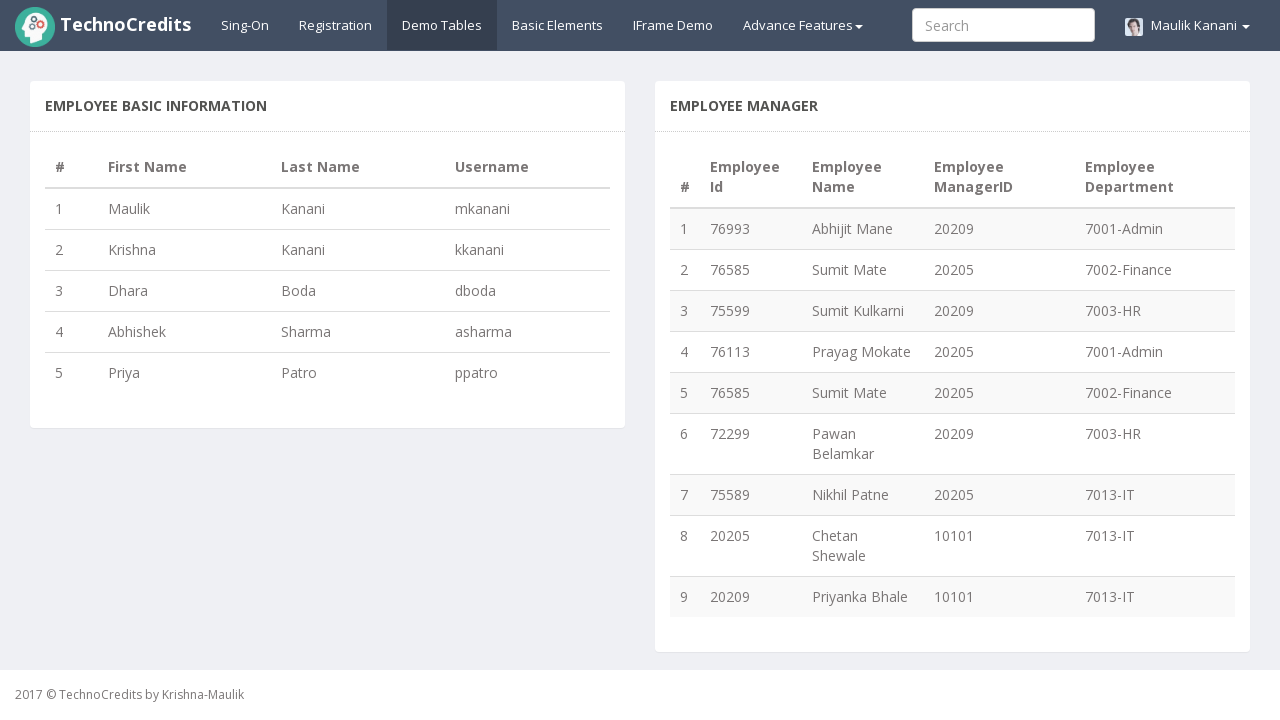

Retrieved last name 'Boda' from row 3
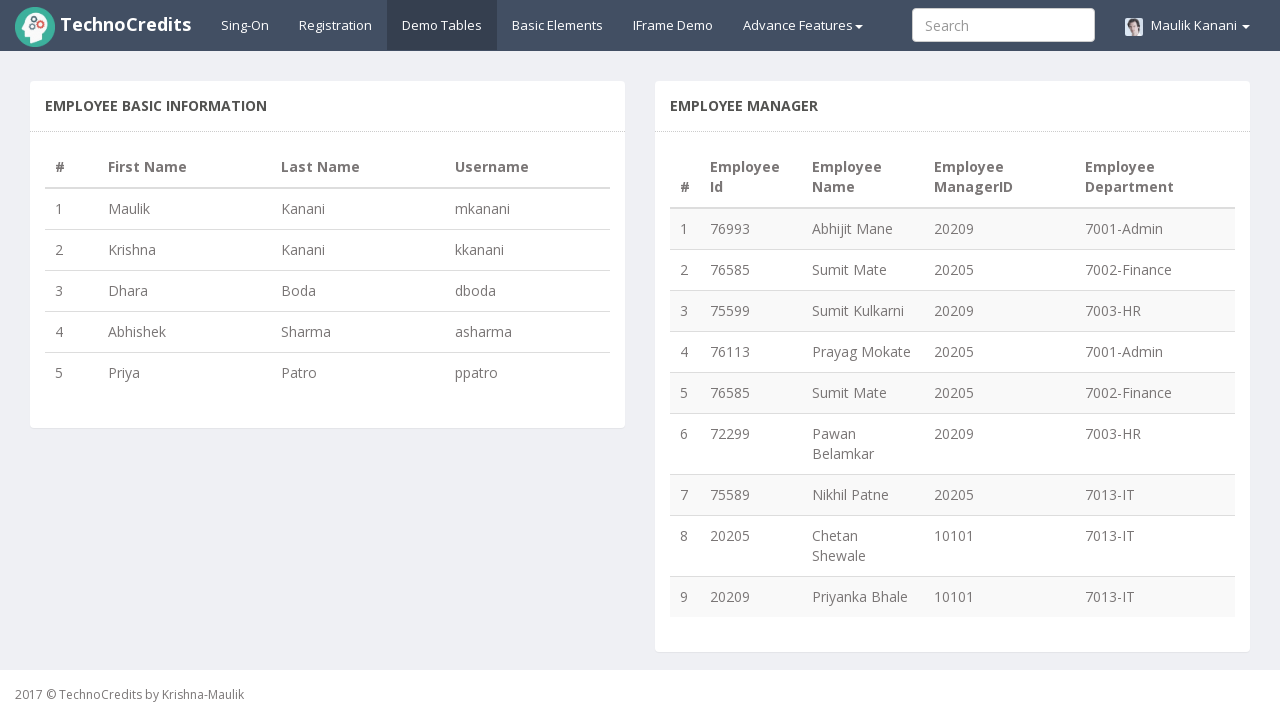

Retrieved actual username 'dboda' from row 3
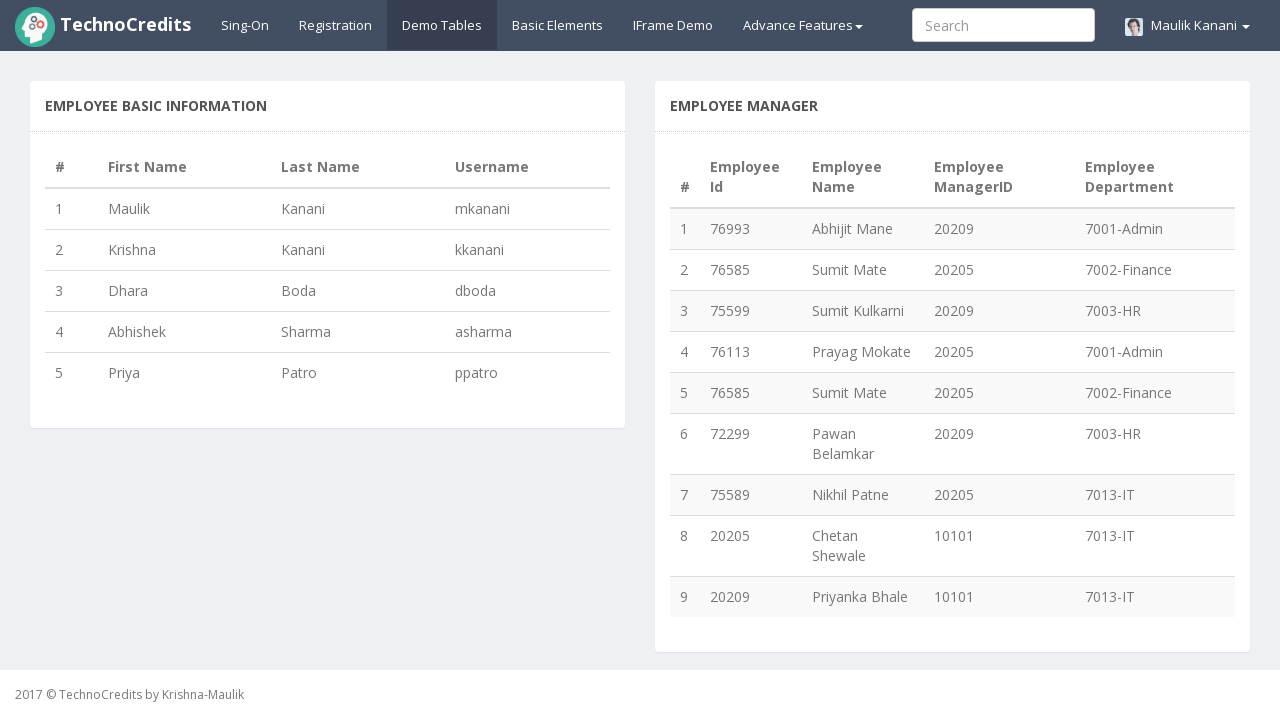

Calculated expected username 'dboda' for row 3
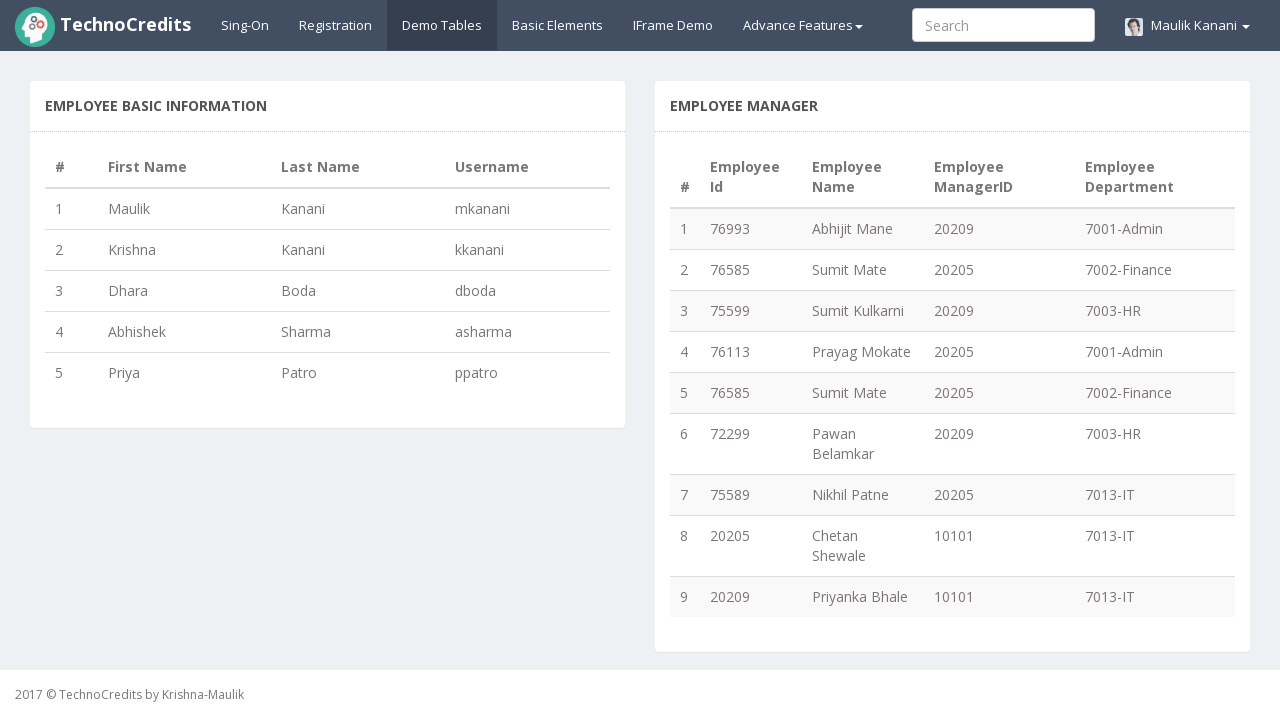

Verified username format matches at row 3: 'dboda' == 'dboda'
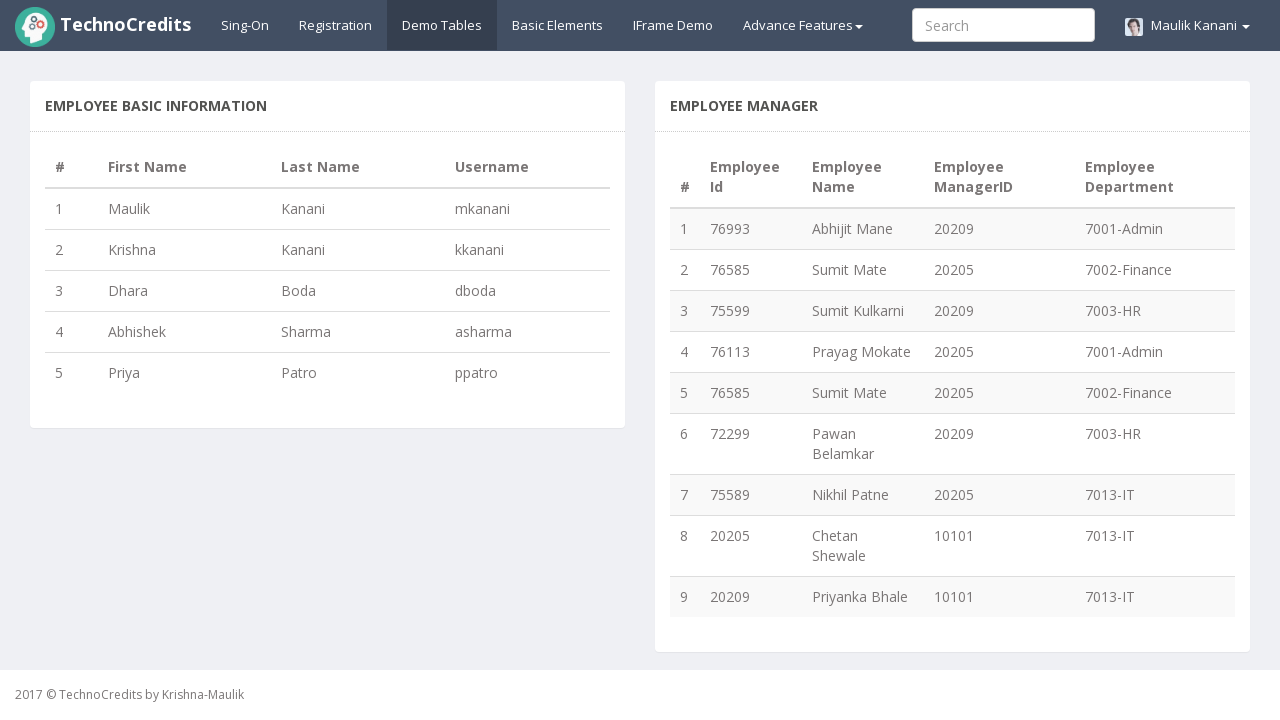

Retrieved first name 'Abhishek' from row 4
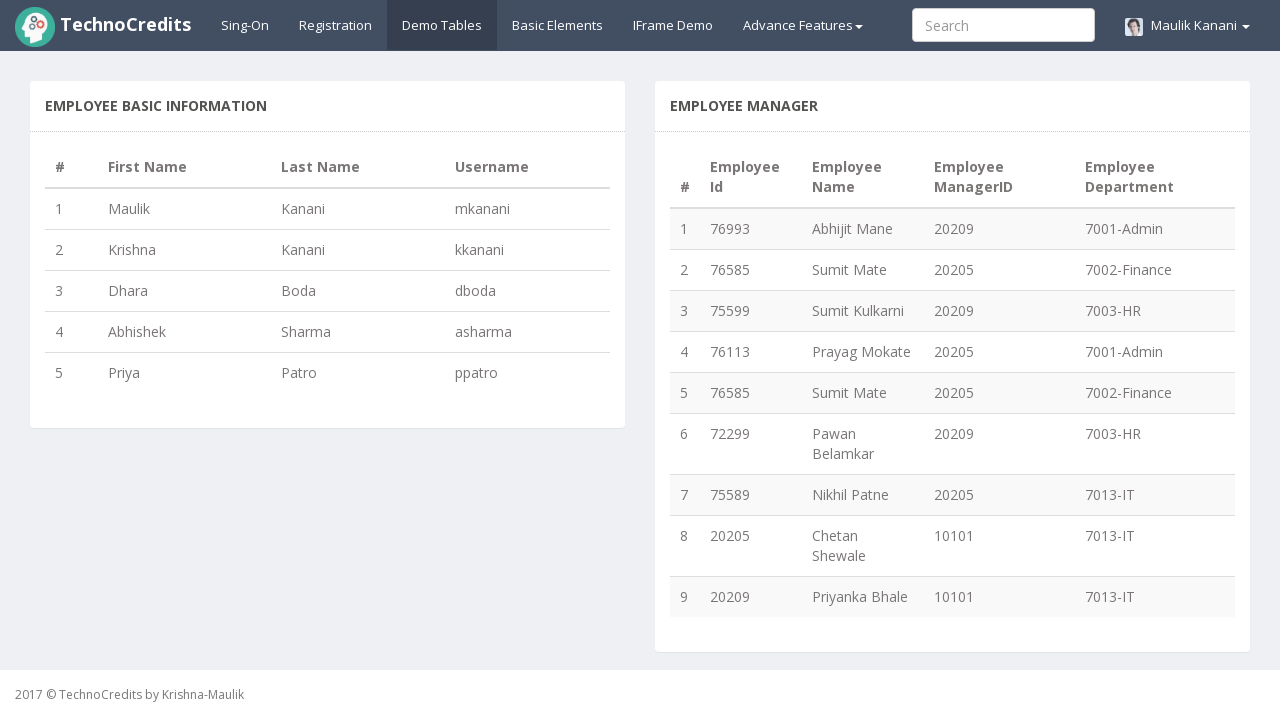

Retrieved last name 'Sharma' from row 4
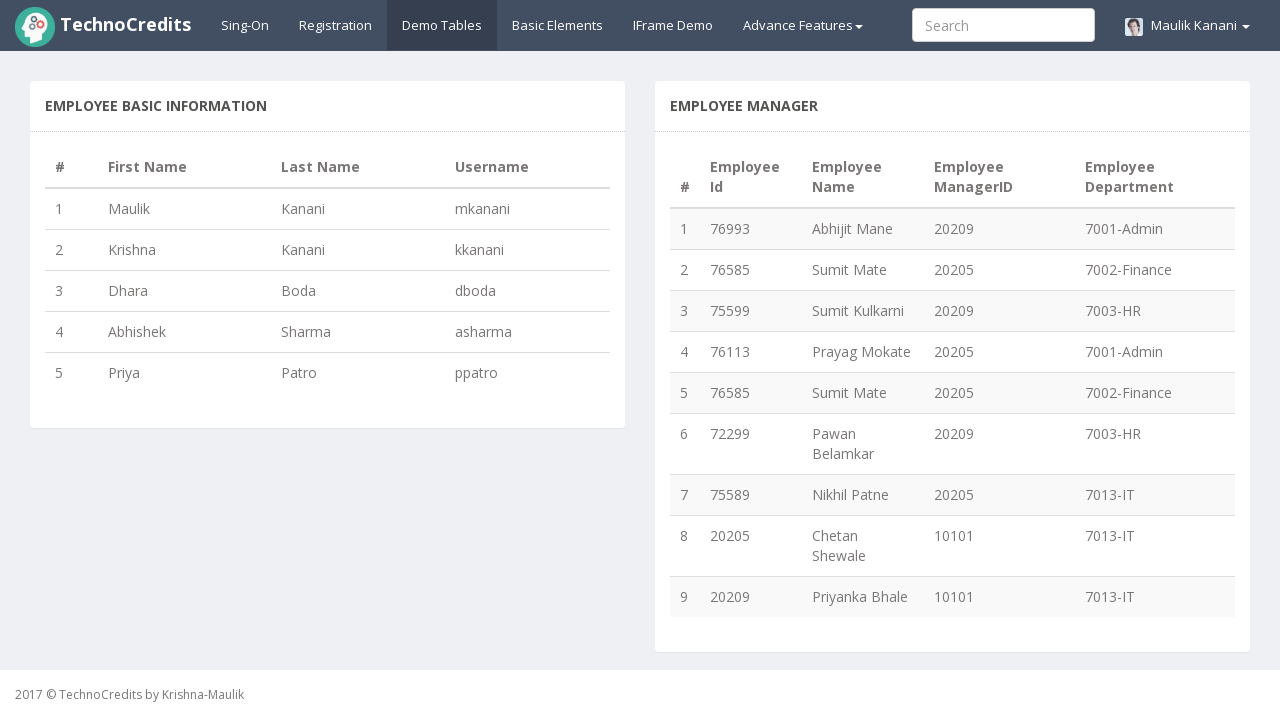

Retrieved actual username 'asharma' from row 4
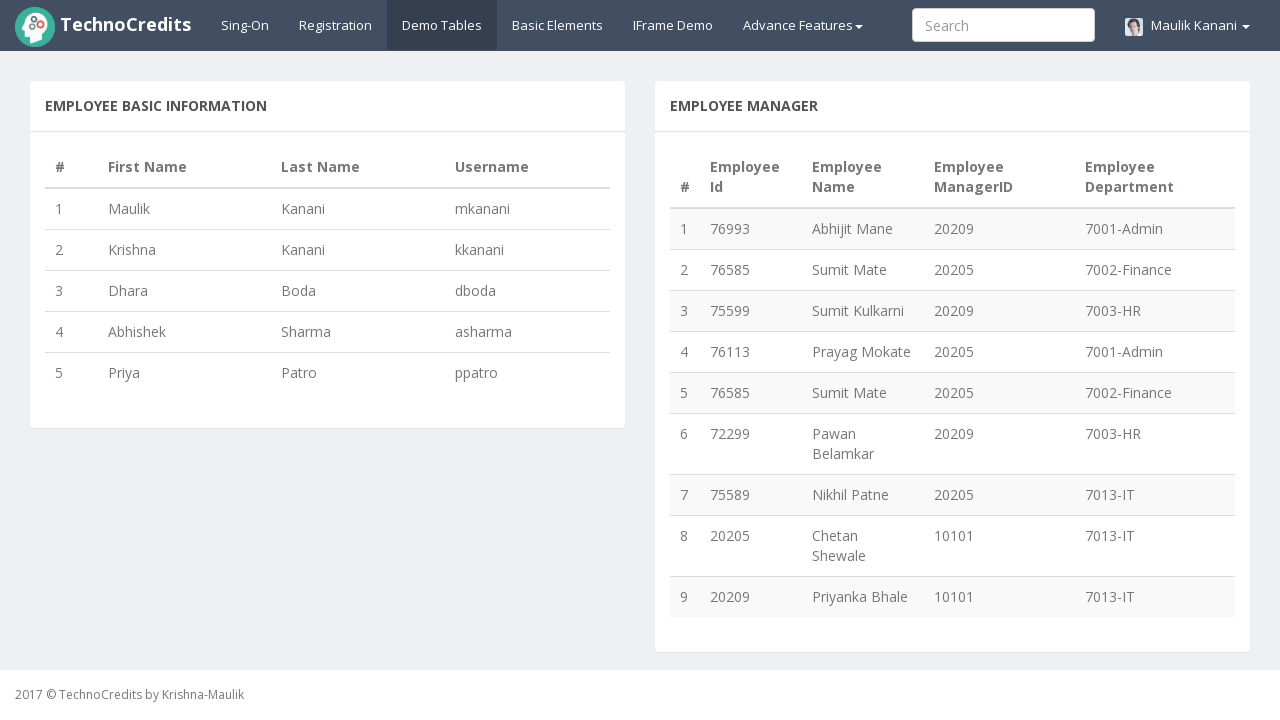

Calculated expected username 'asharma' for row 4
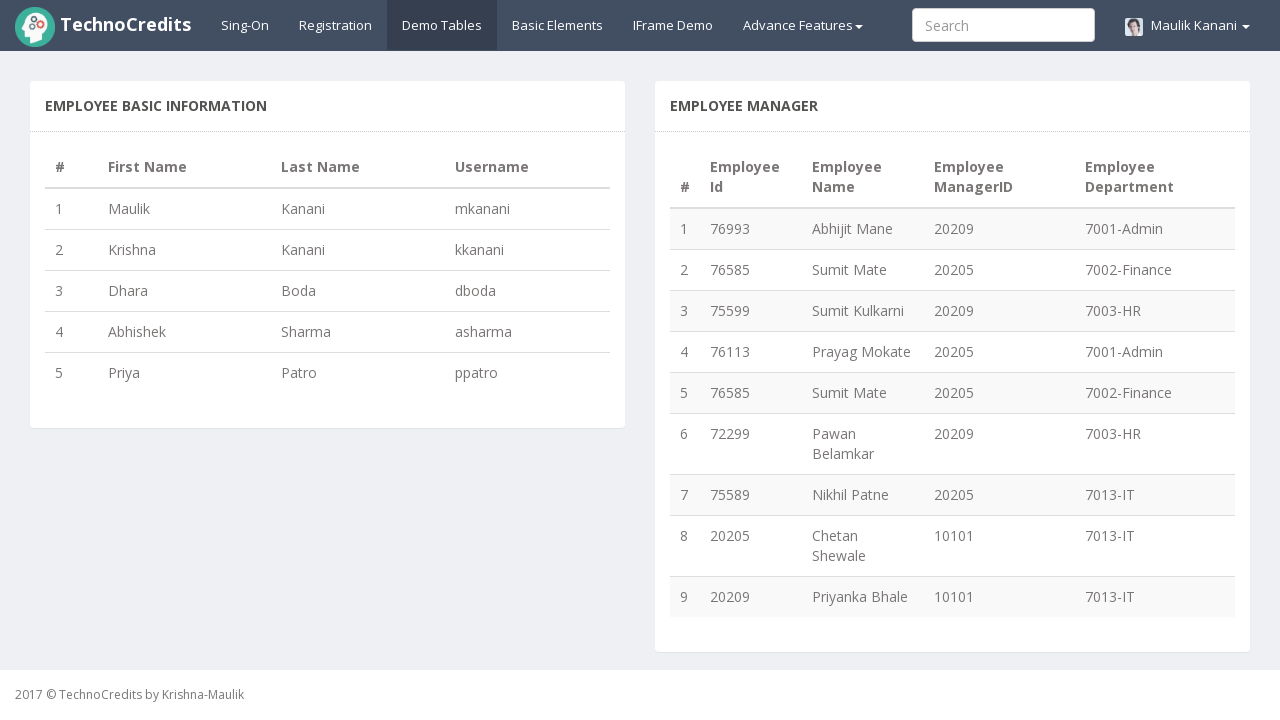

Verified username format matches at row 4: 'asharma' == 'asharma'
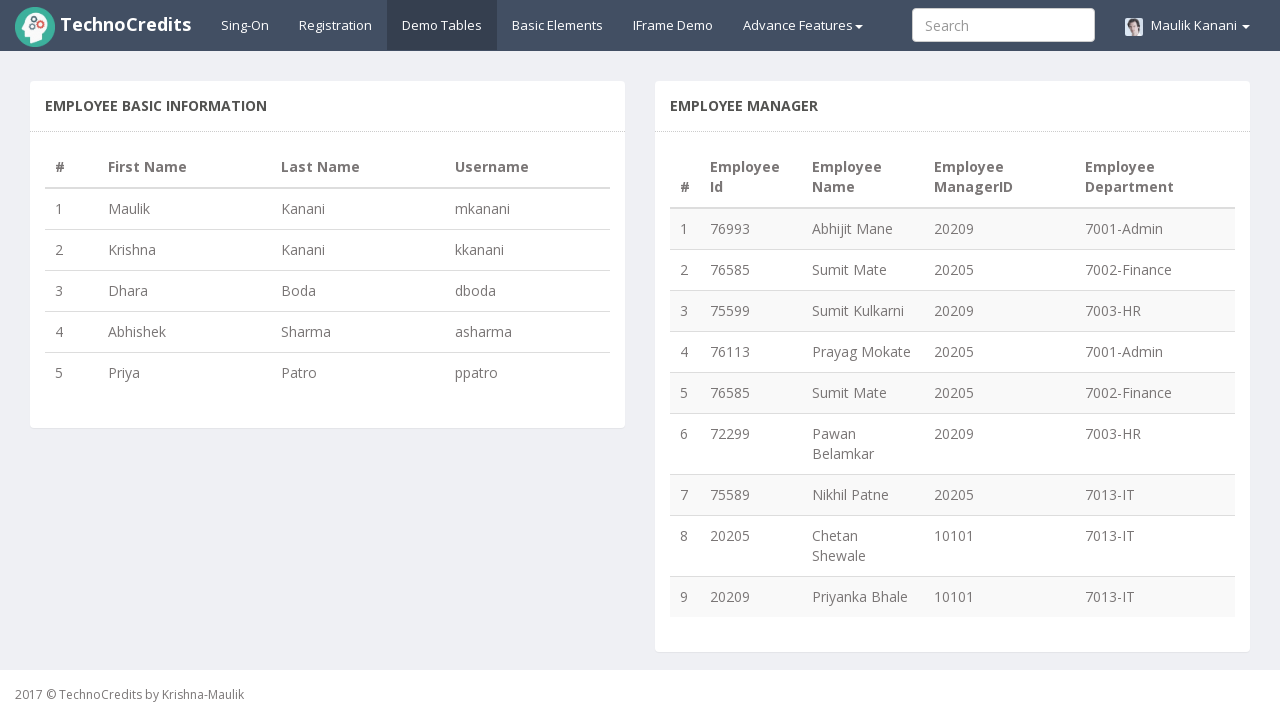

Retrieved first name 'Priya' from row 5
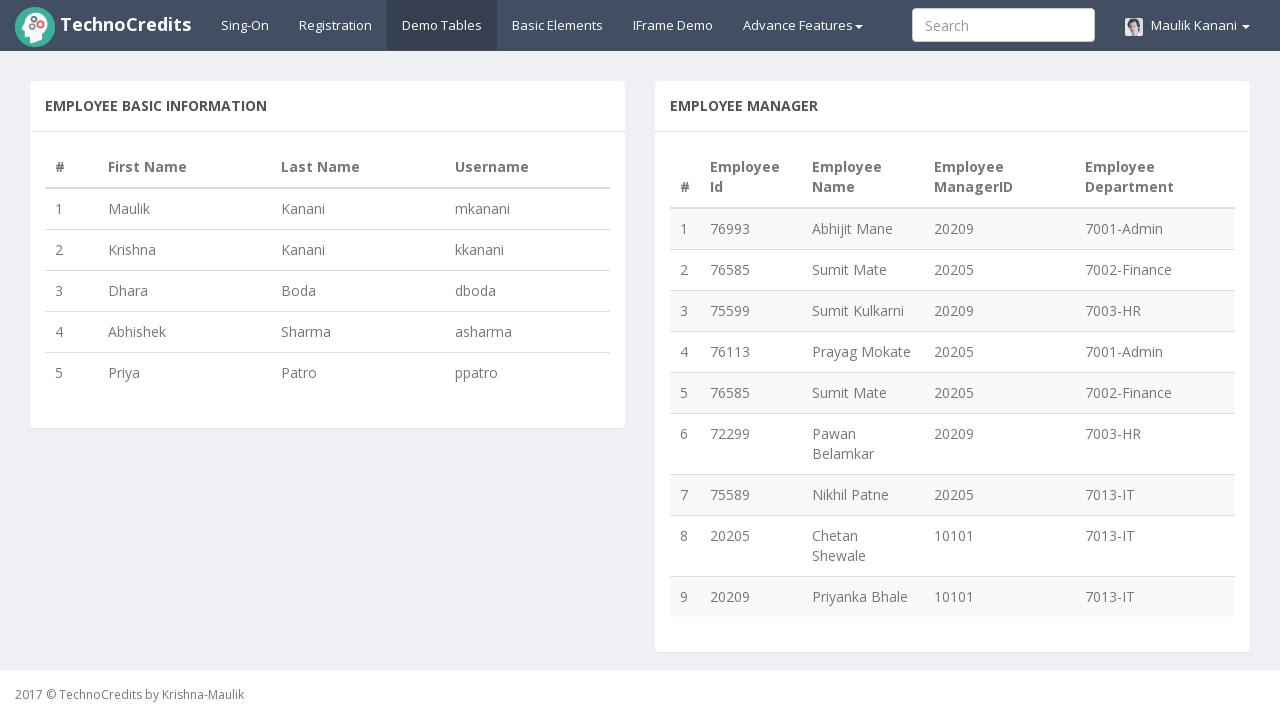

Retrieved last name 'Patro' from row 5
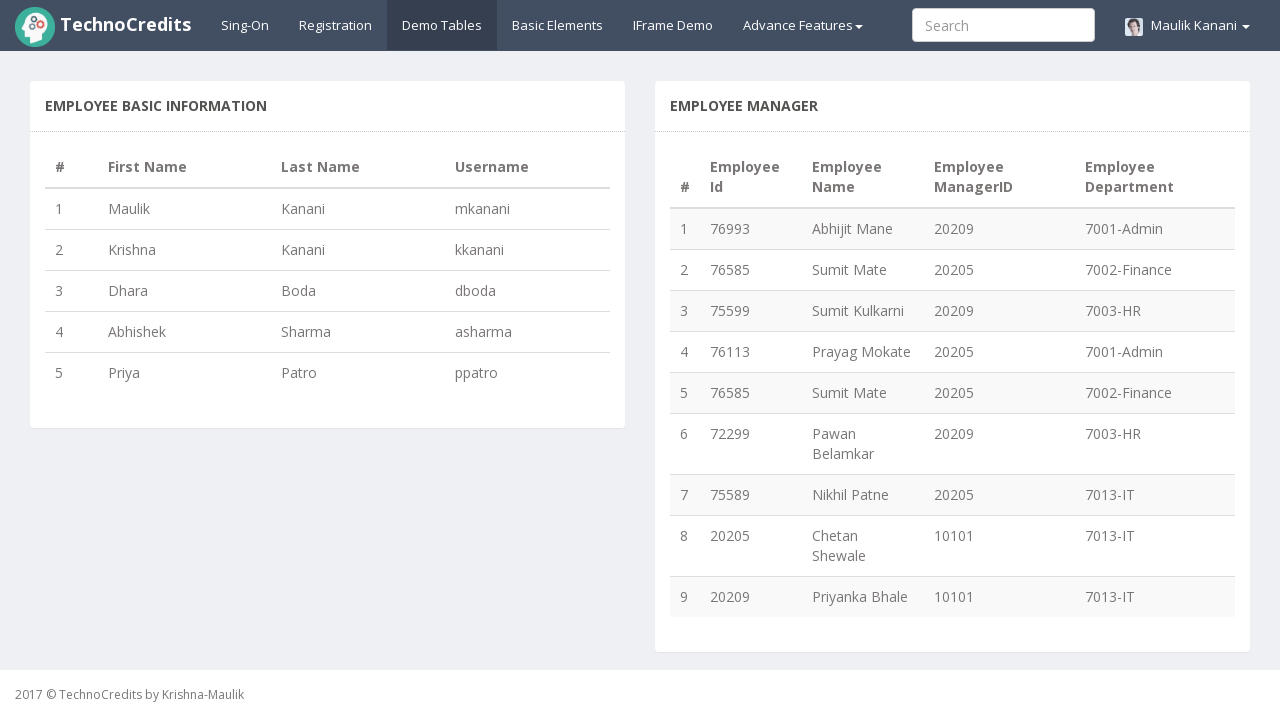

Retrieved actual username 'ppatro' from row 5
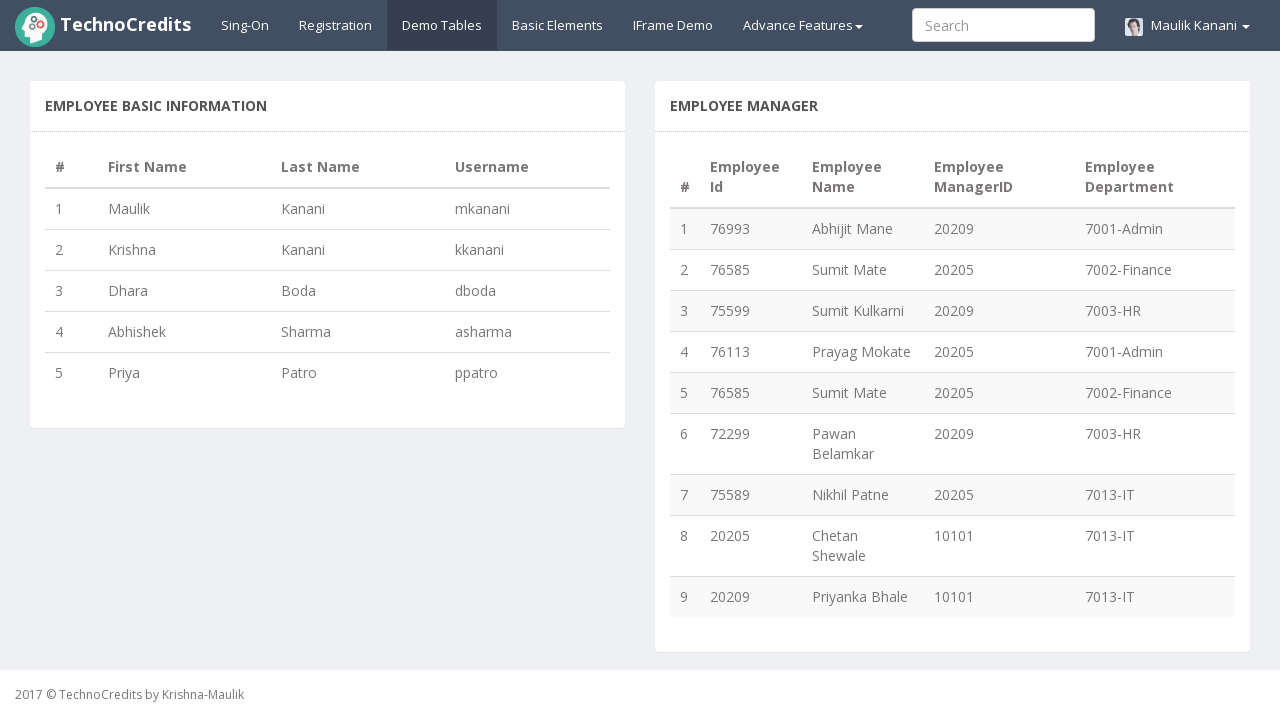

Calculated expected username 'ppatro' for row 5
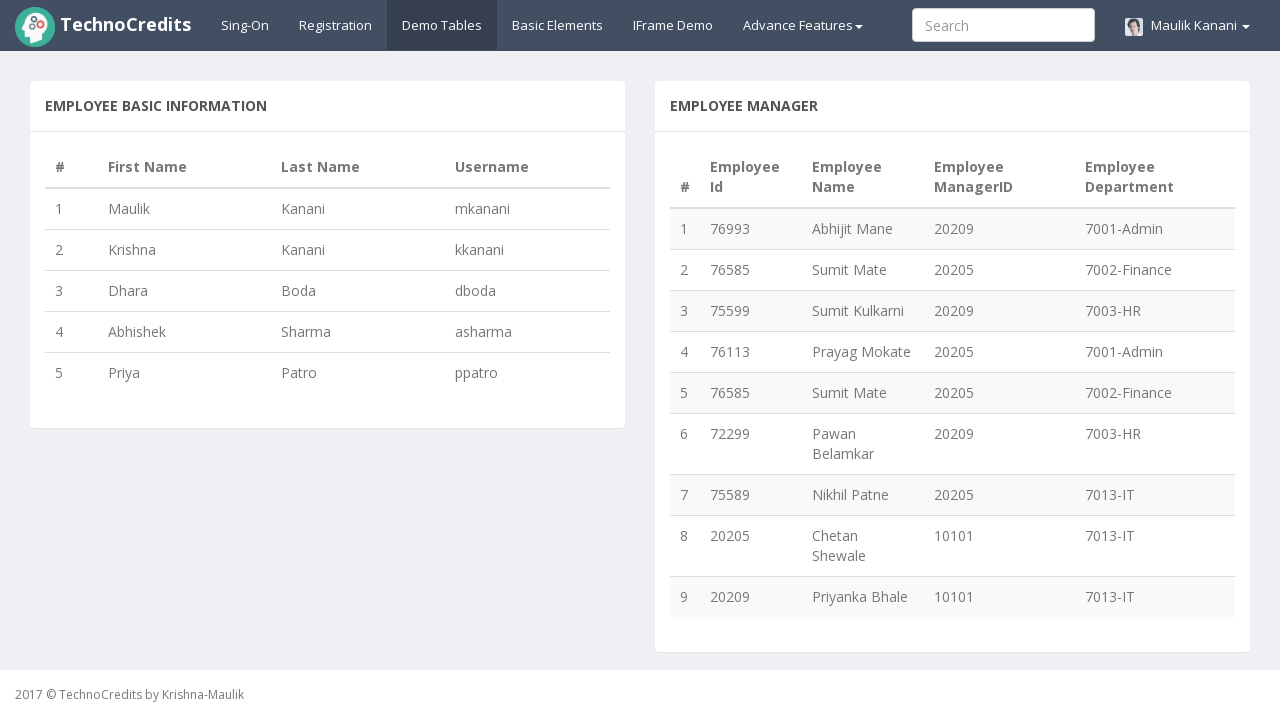

Verified username format matches at row 5: 'ppatro' == 'ppatro'
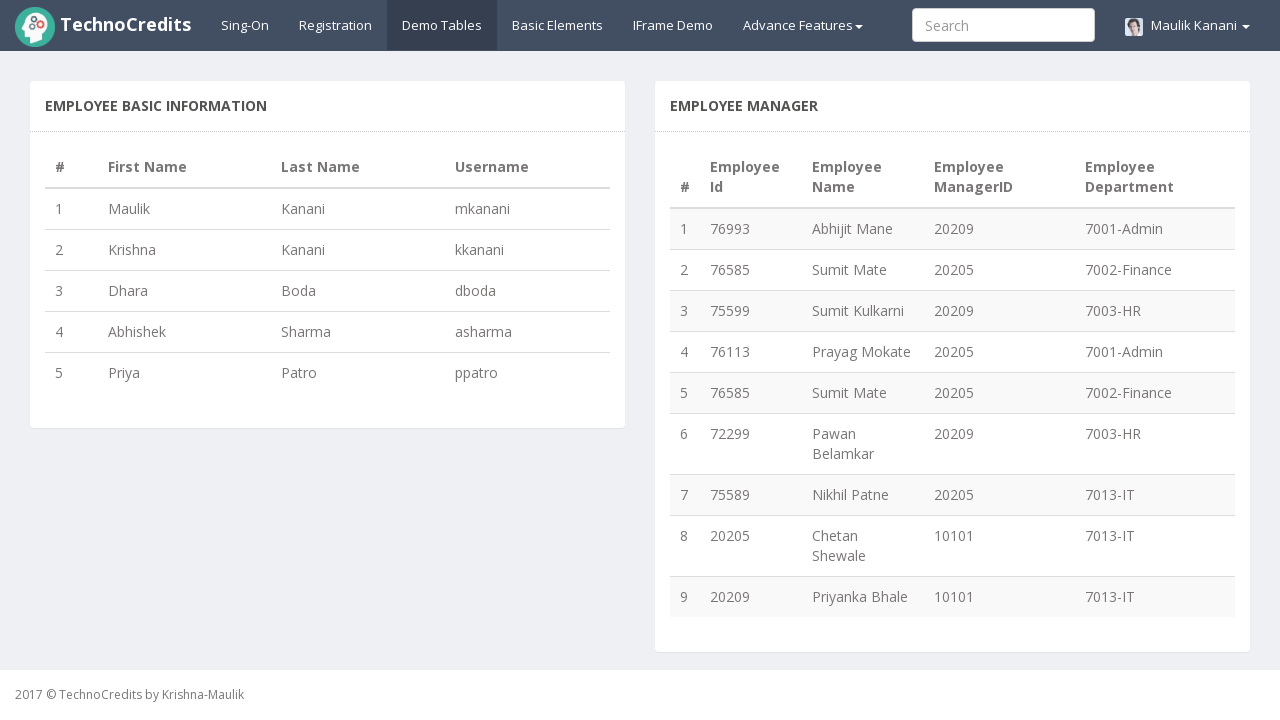

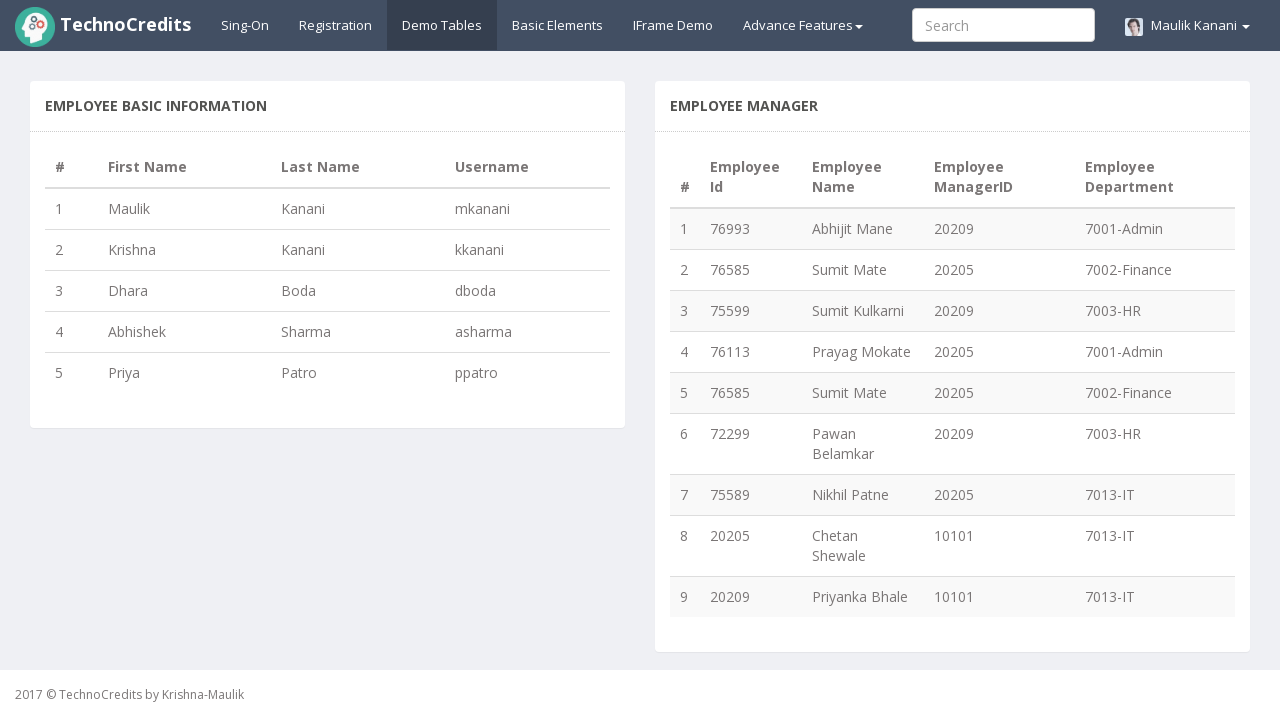